Tests select dropdown functionality by selecting an option by its index

Starting URL: http://suninjuly.github.io/selects1.html

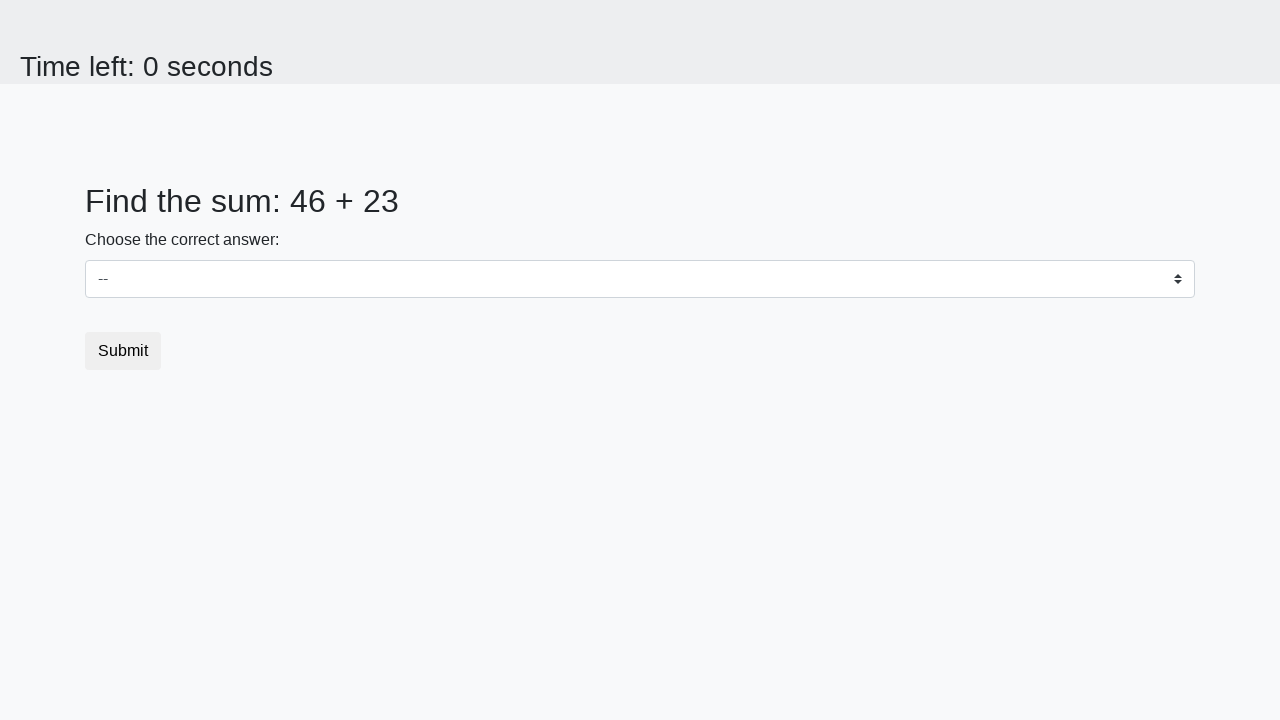

Selected option at index 1 (second option) from dropdown on select
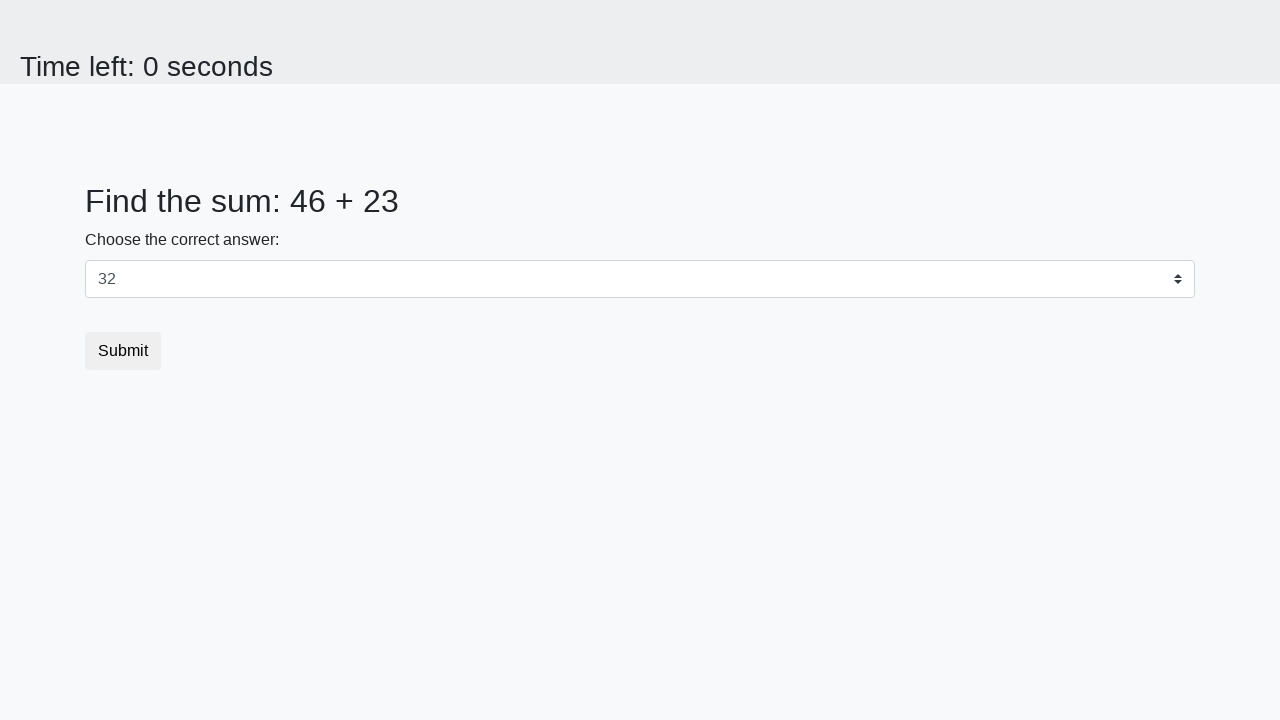

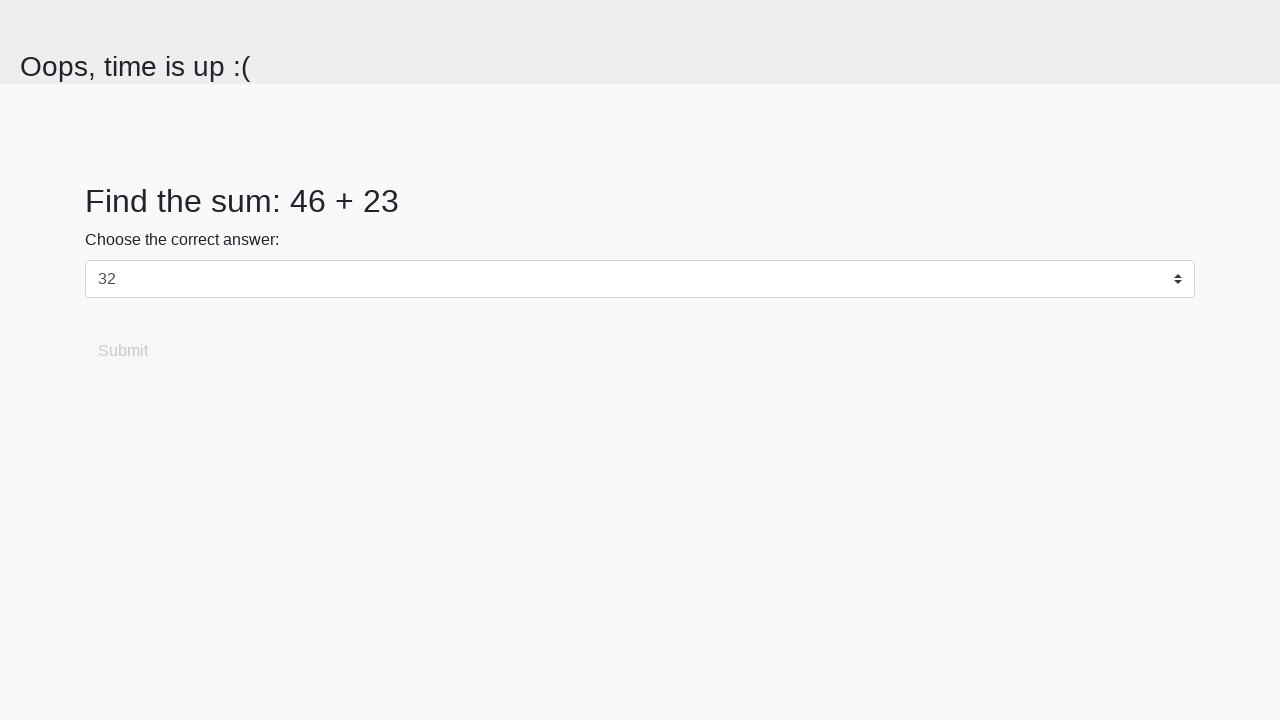